Tests clearing the complete state of all items by checking and then unchecking the toggle all

Starting URL: https://demo.playwright.dev/todomvc

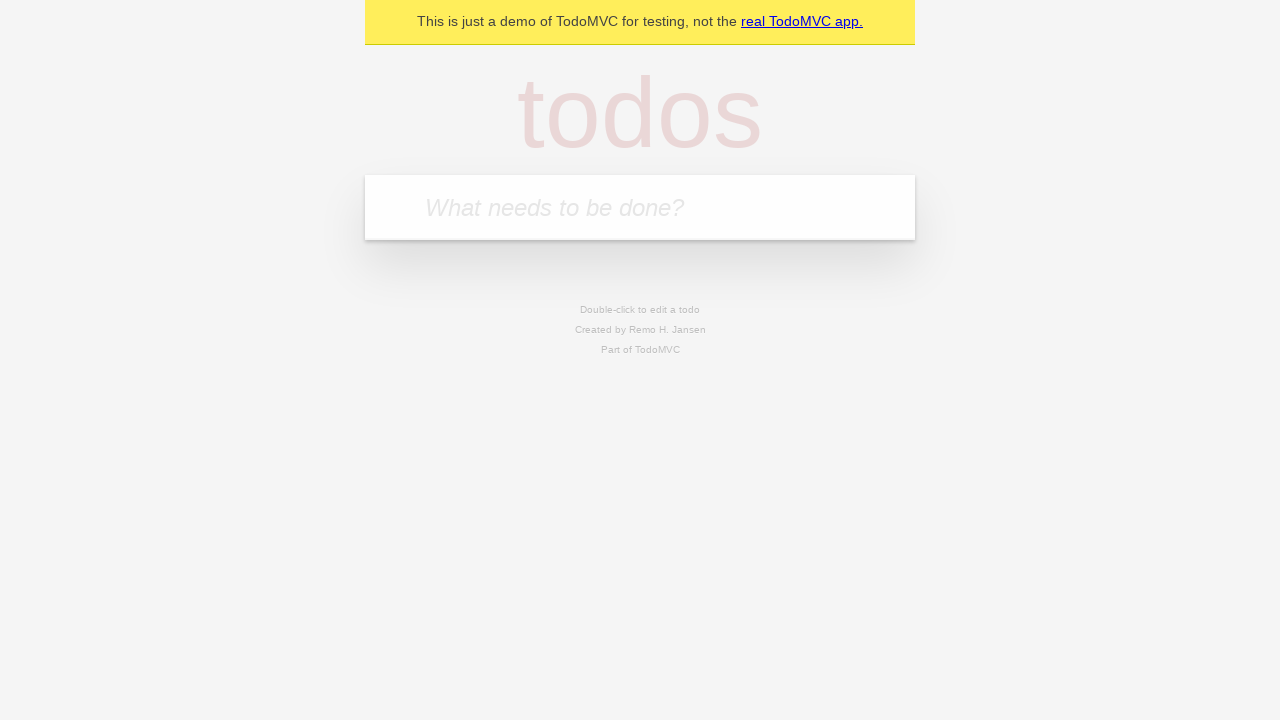

Filled todo input with 'buy some cheese' on internal:attr=[placeholder="What needs to be done?"i]
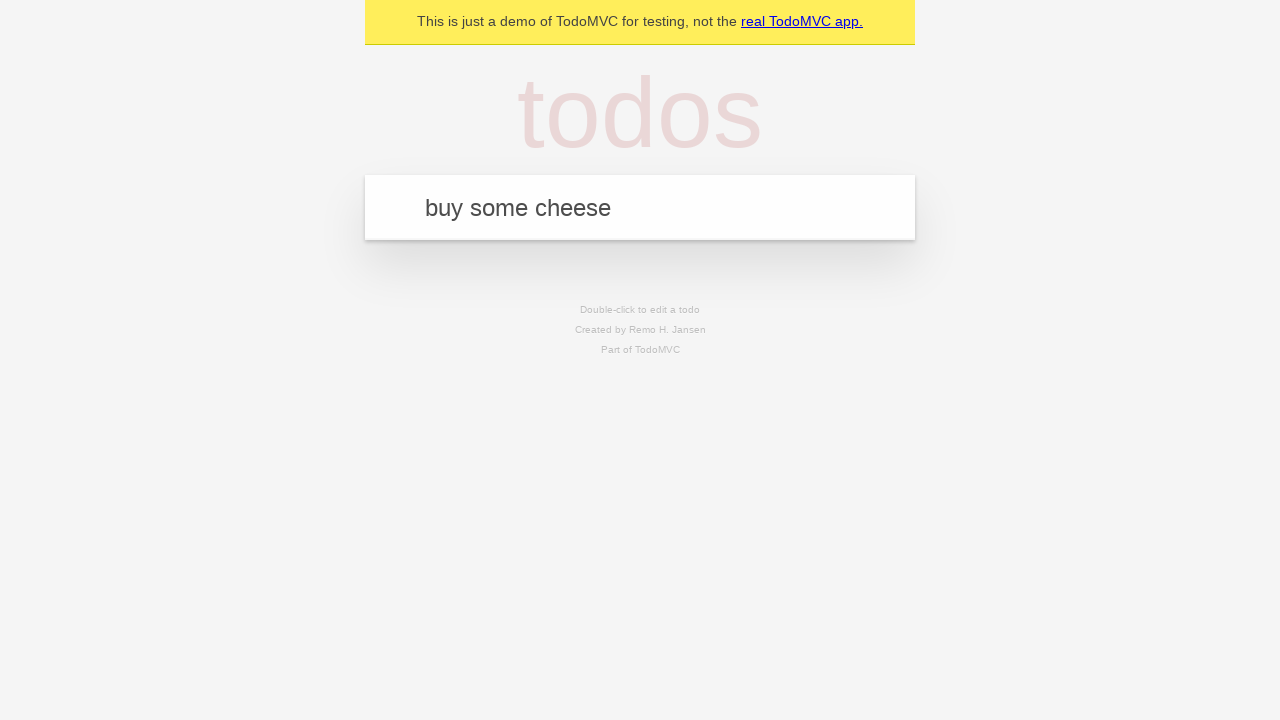

Pressed Enter to add todo 'buy some cheese' on internal:attr=[placeholder="What needs to be done?"i]
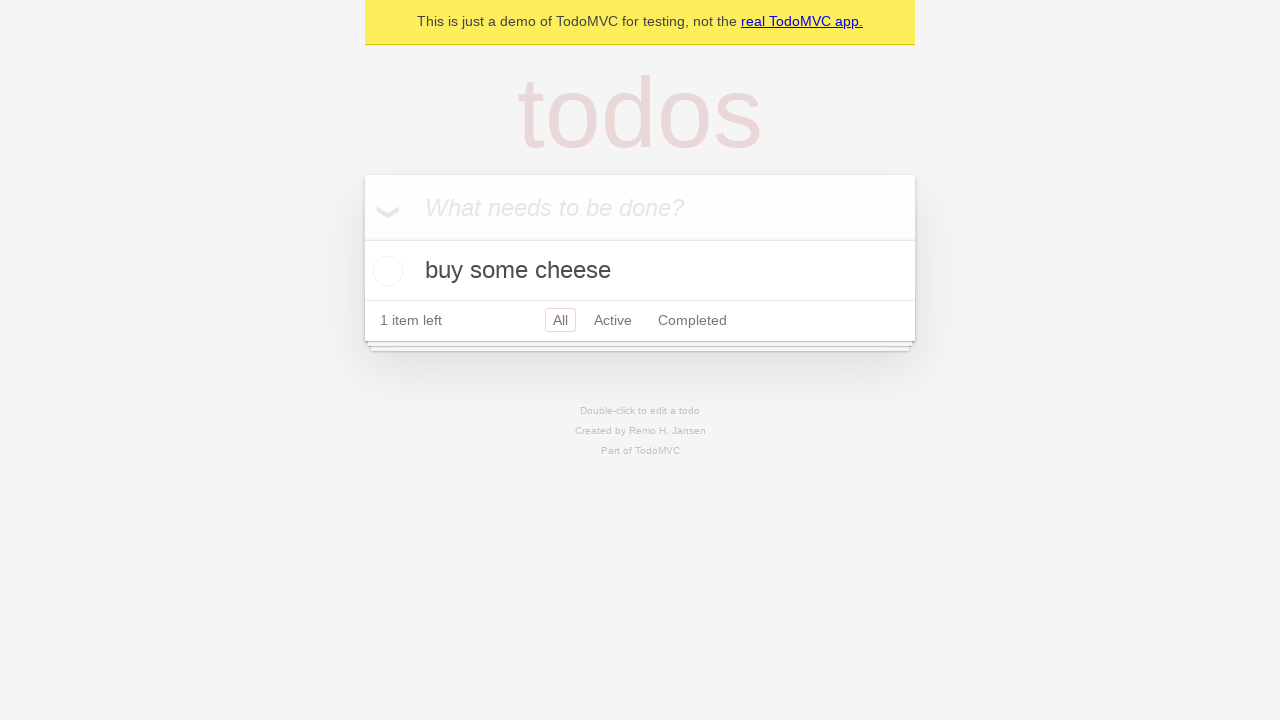

Filled todo input with 'feed the cat' on internal:attr=[placeholder="What needs to be done?"i]
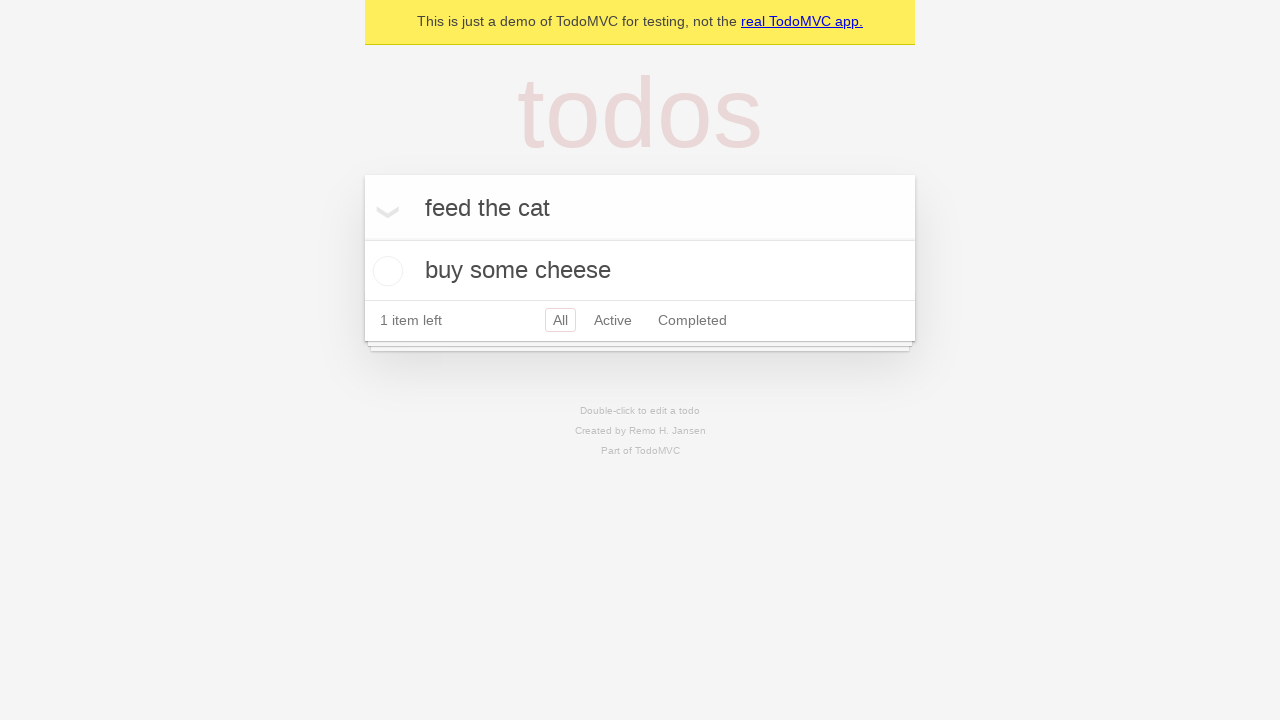

Pressed Enter to add todo 'feed the cat' on internal:attr=[placeholder="What needs to be done?"i]
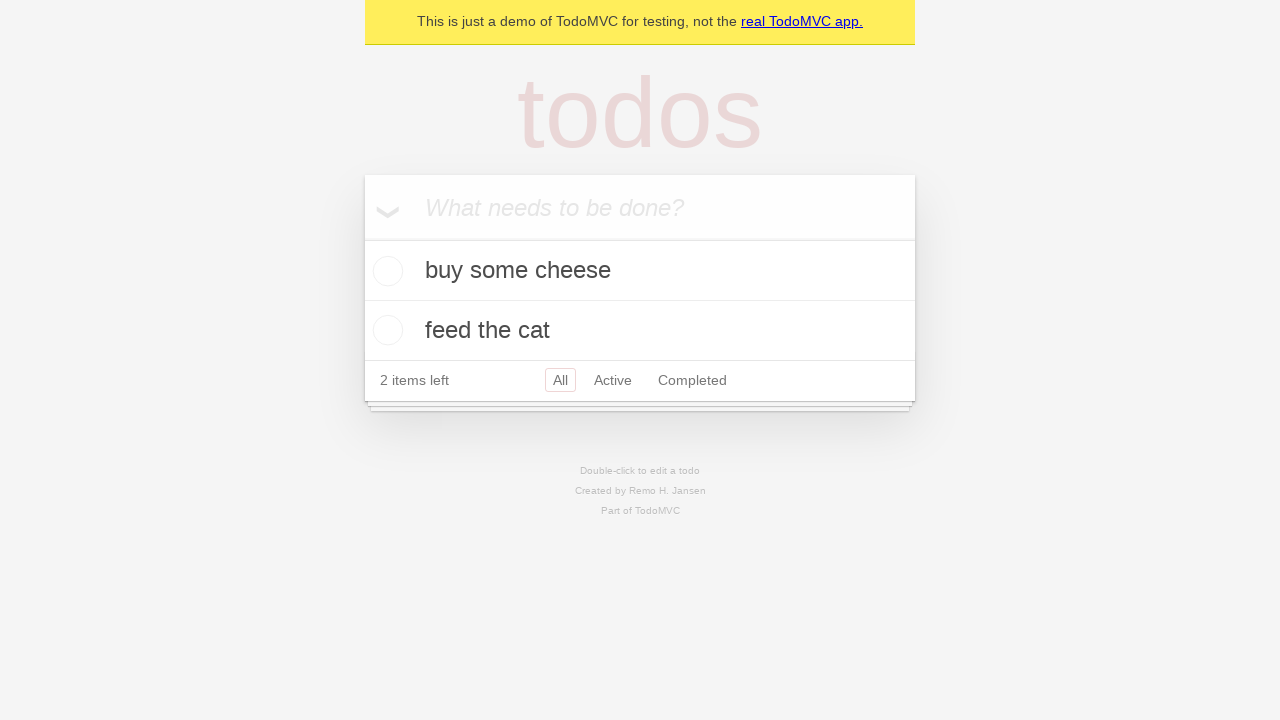

Filled todo input with 'book a doctors appointment' on internal:attr=[placeholder="What needs to be done?"i]
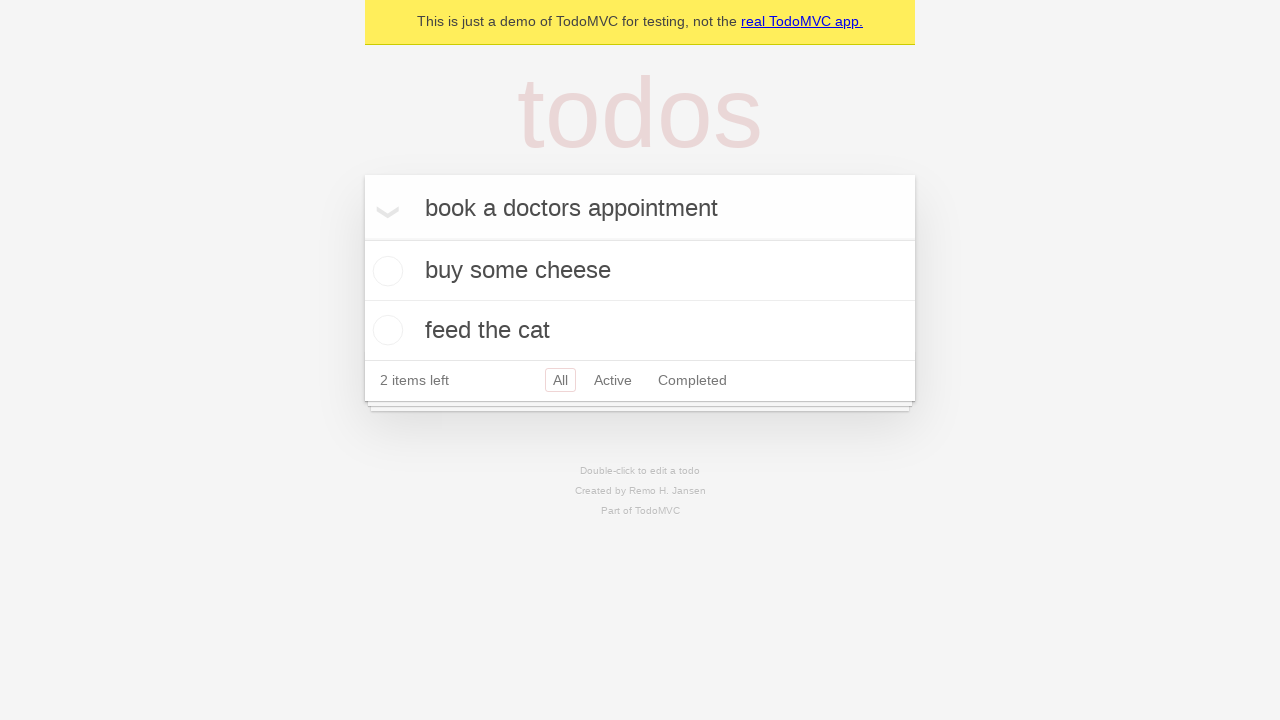

Pressed Enter to add todo 'book a doctors appointment' on internal:attr=[placeholder="What needs to be done?"i]
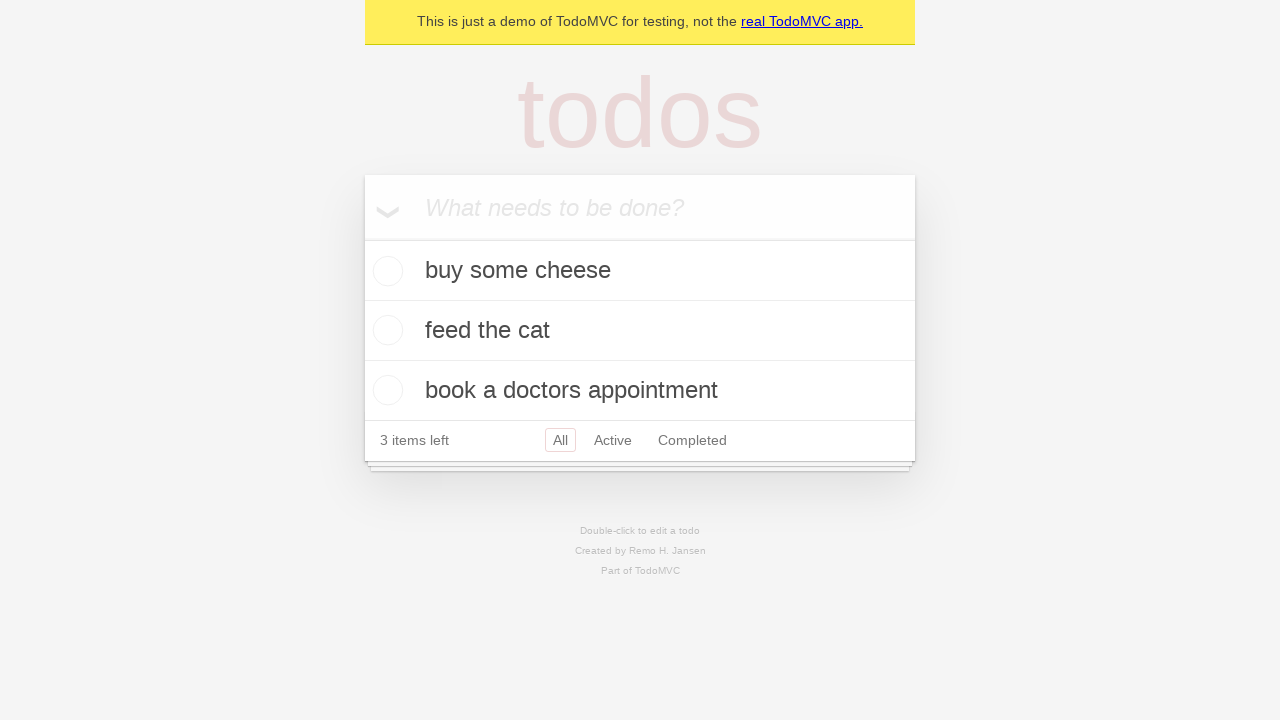

Located toggle all checkbox
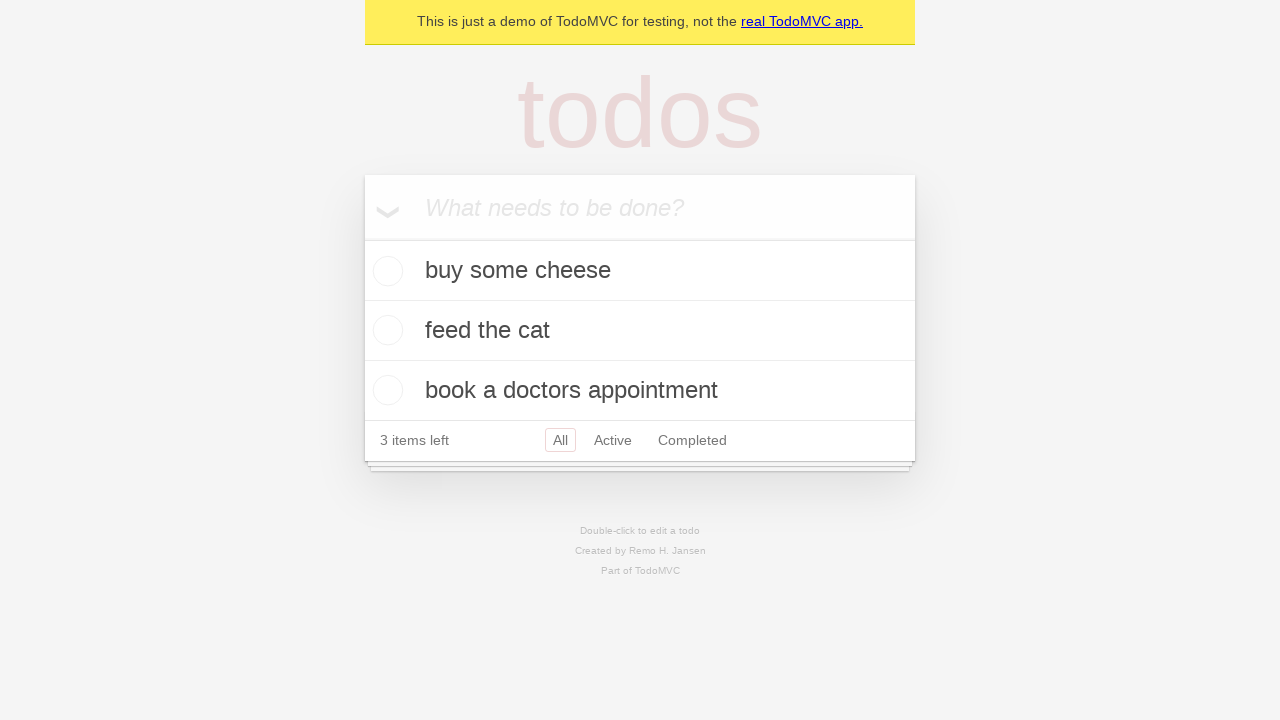

Checked toggle all to mark all items as complete at (362, 238) on internal:label="Mark all as complete"i
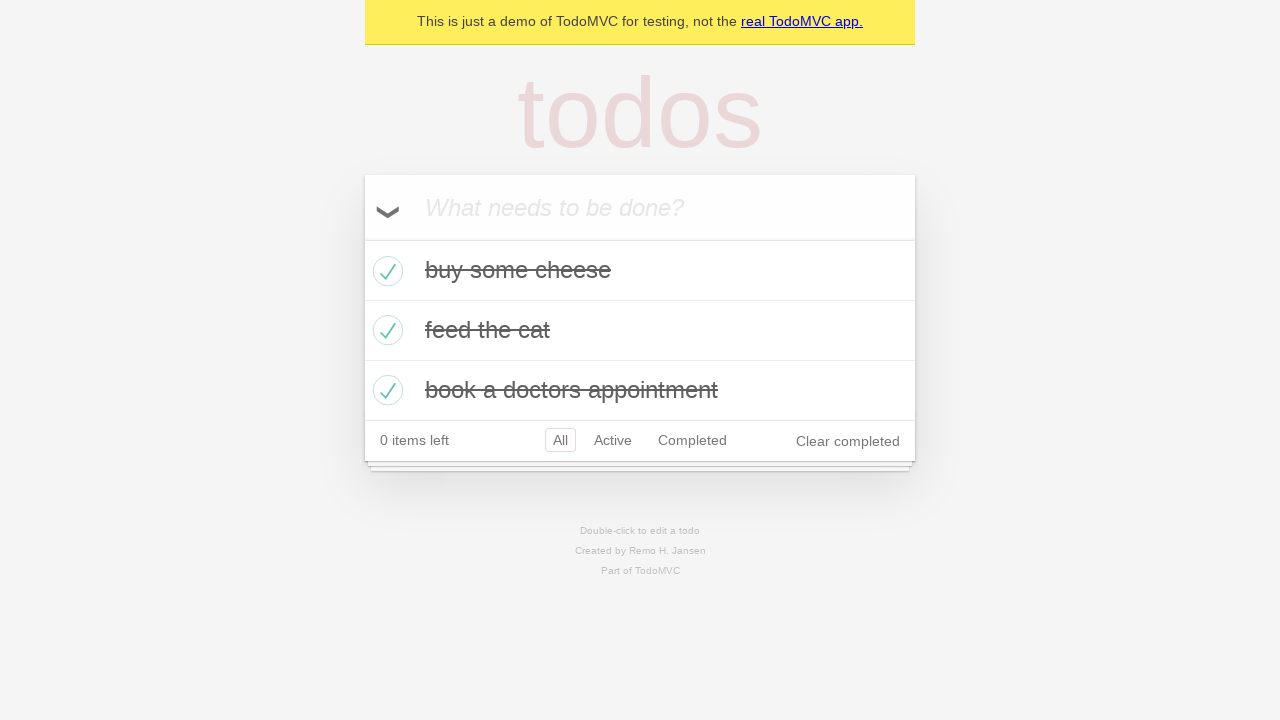

Unchecked toggle all to clear complete state of all items at (362, 238) on internal:label="Mark all as complete"i
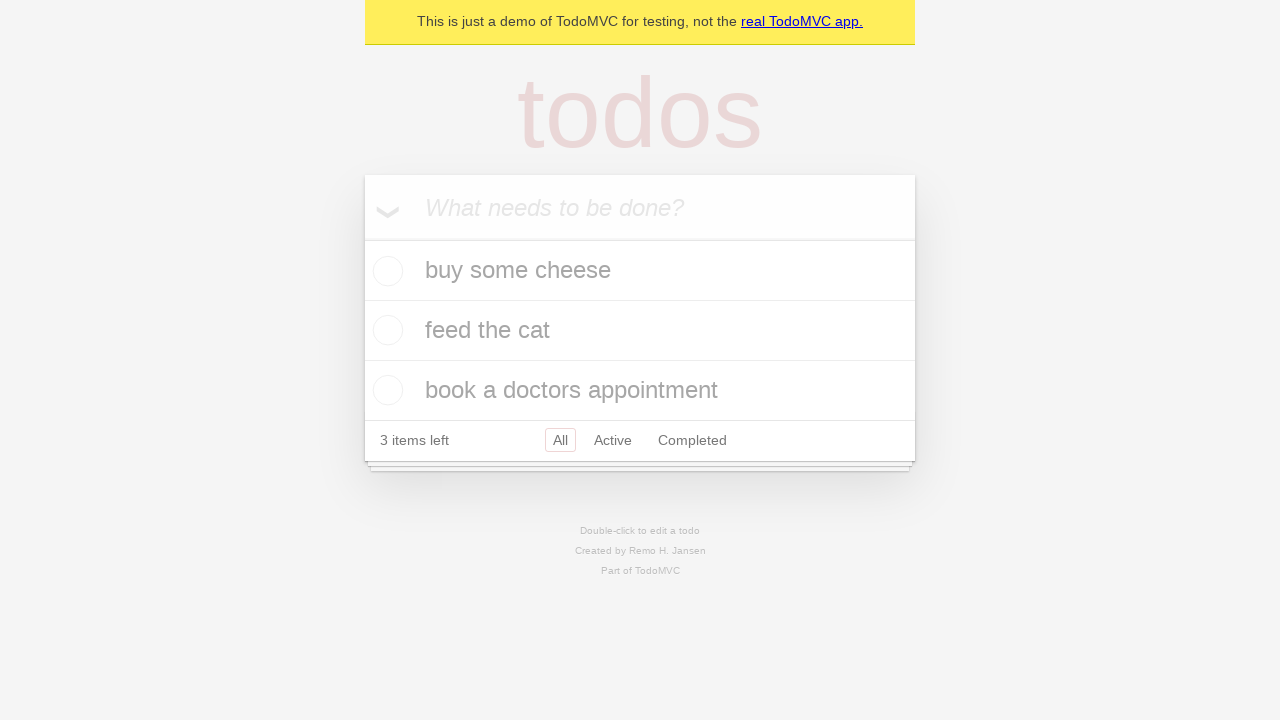

Waited for todo items to be visible in uncompleted state
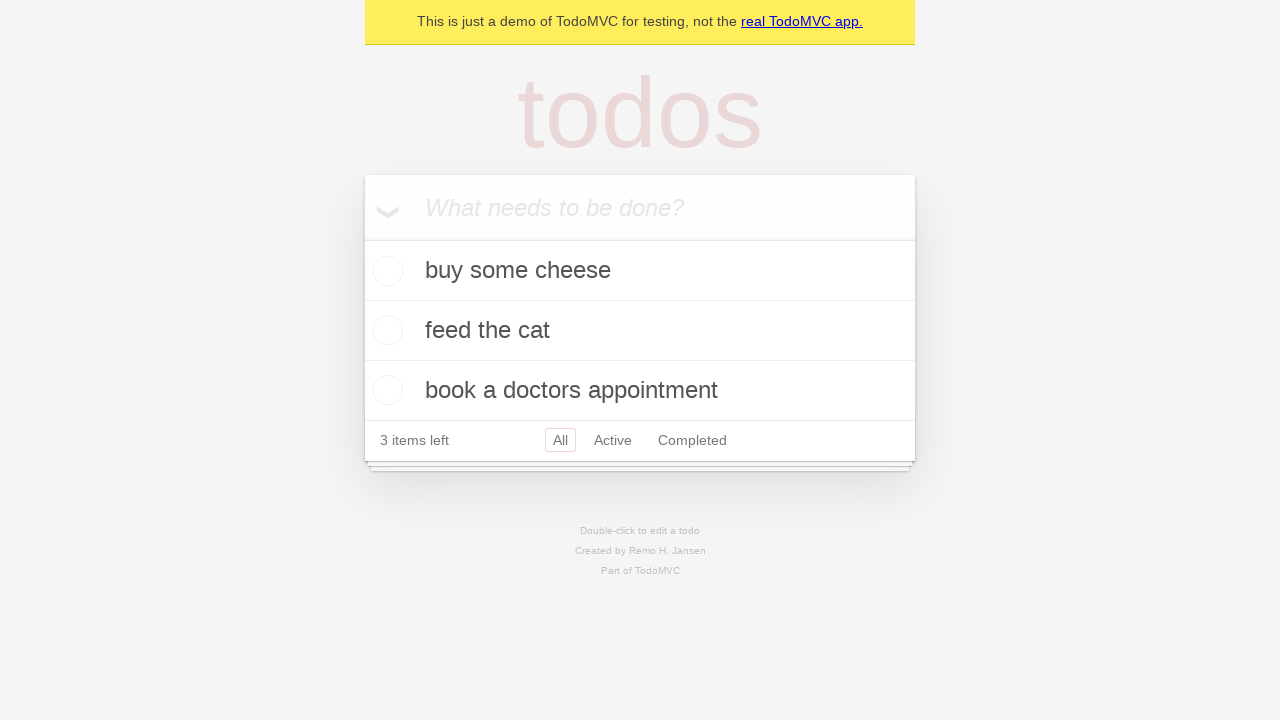

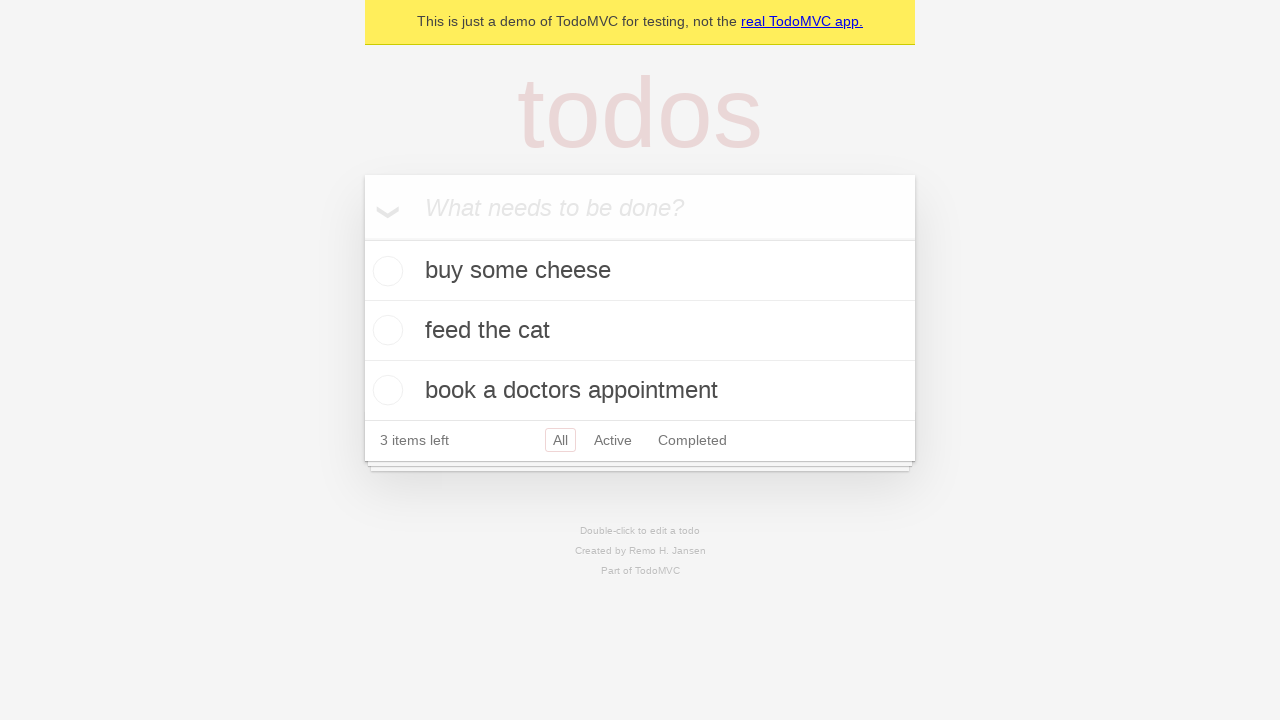